Tests adding multiple different products to the cart by selecting items from different categories

Starting URL: https://www.demoblaze.com/

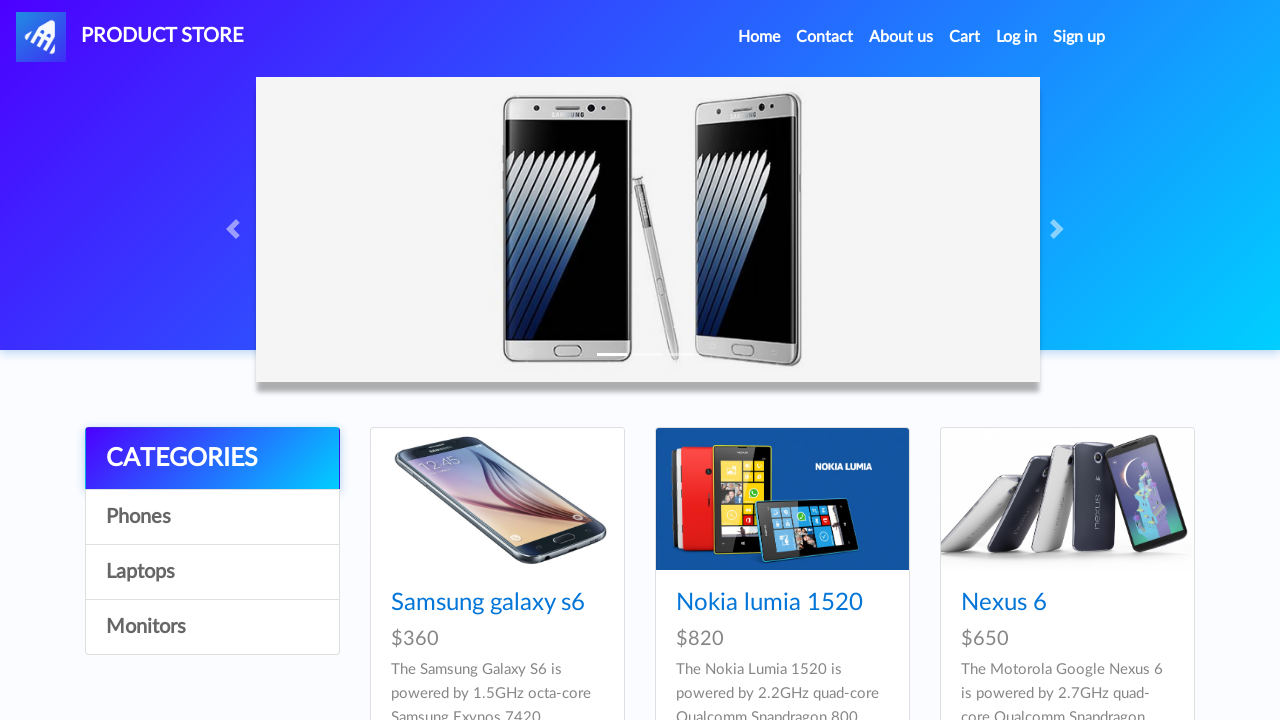

Set up dialog handler to auto-accept alerts
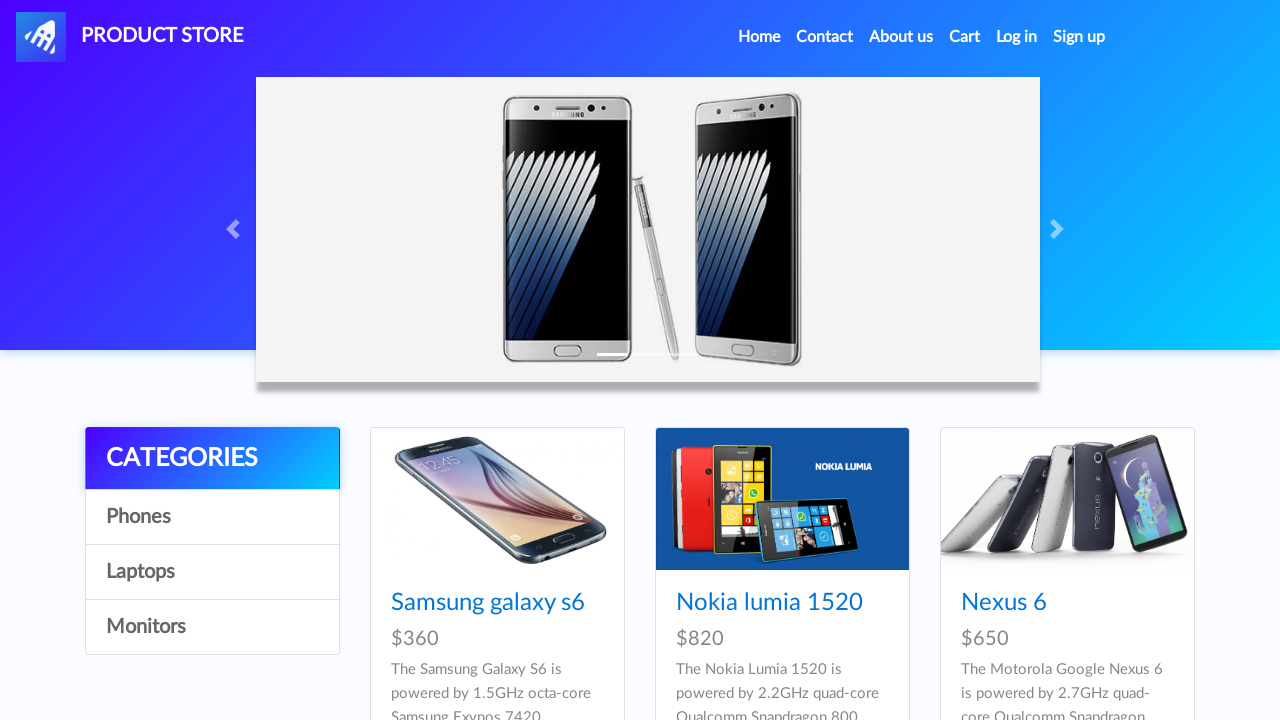

Clicked on Phones category at (212, 517) on a:has-text('Phones')
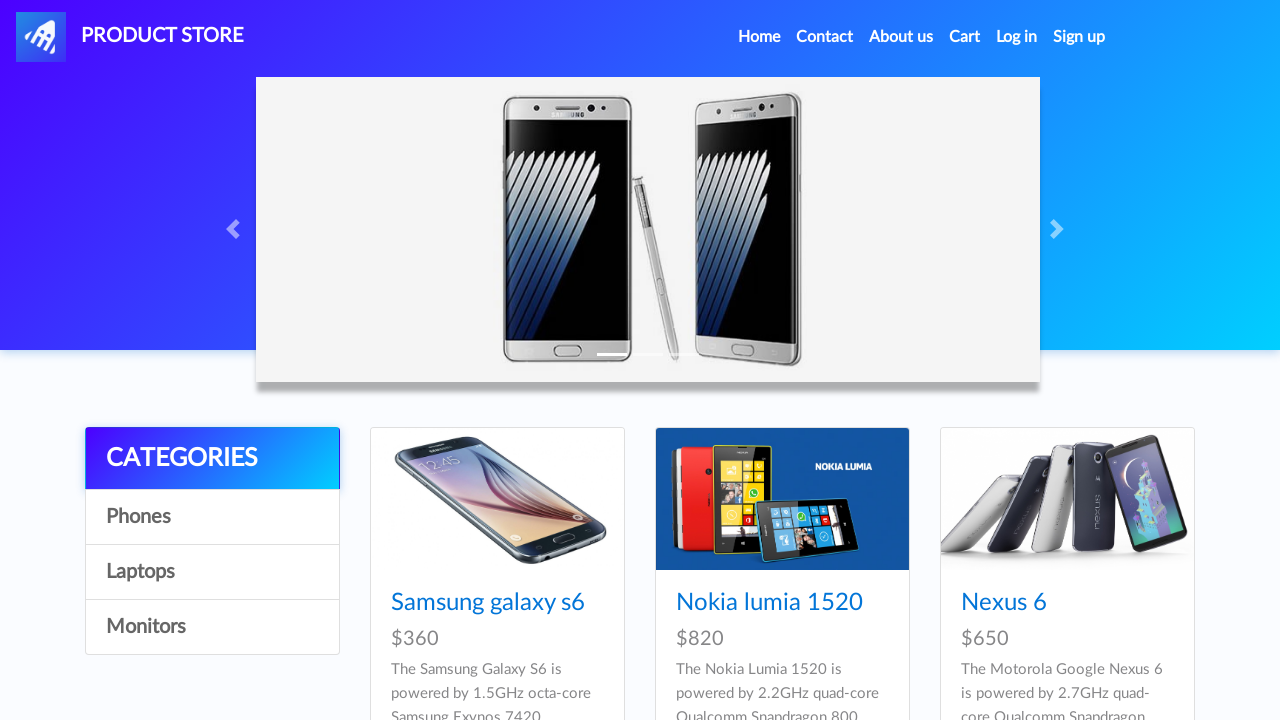

Waited for Phones category to load
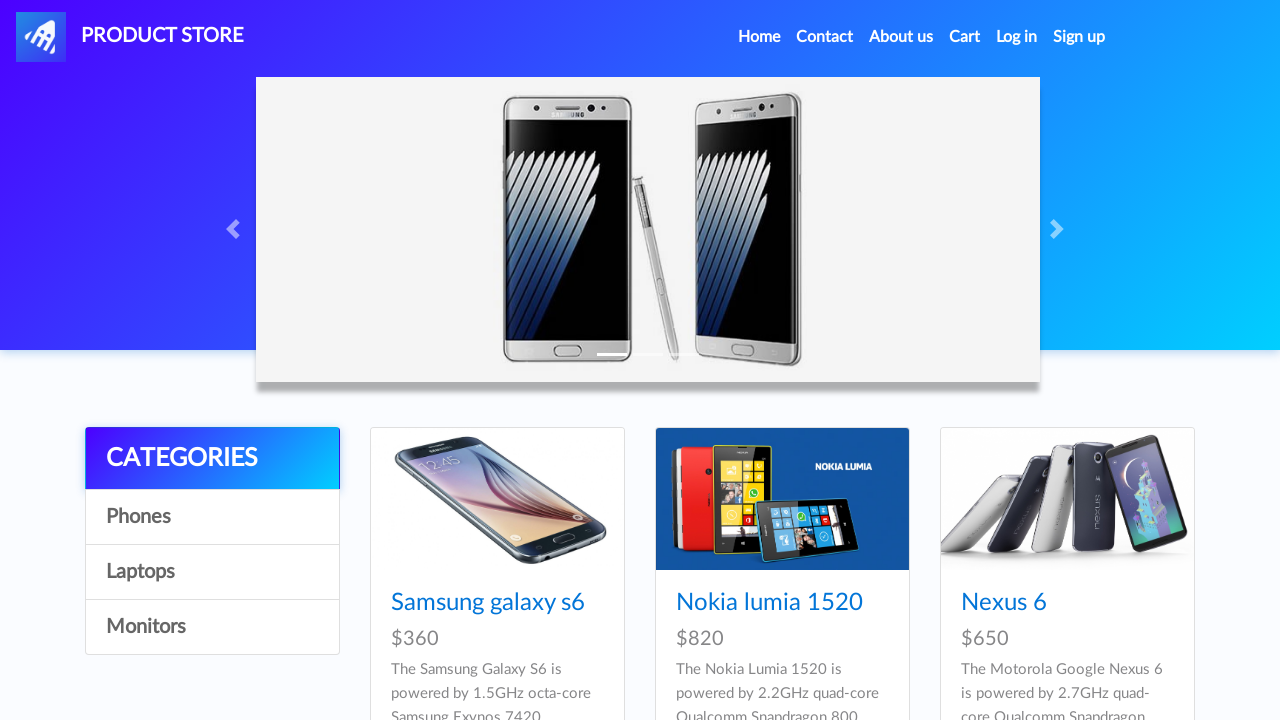

Clicked on Nexus 6 product at (1004, 603) on a:has-text('Nexus 6')
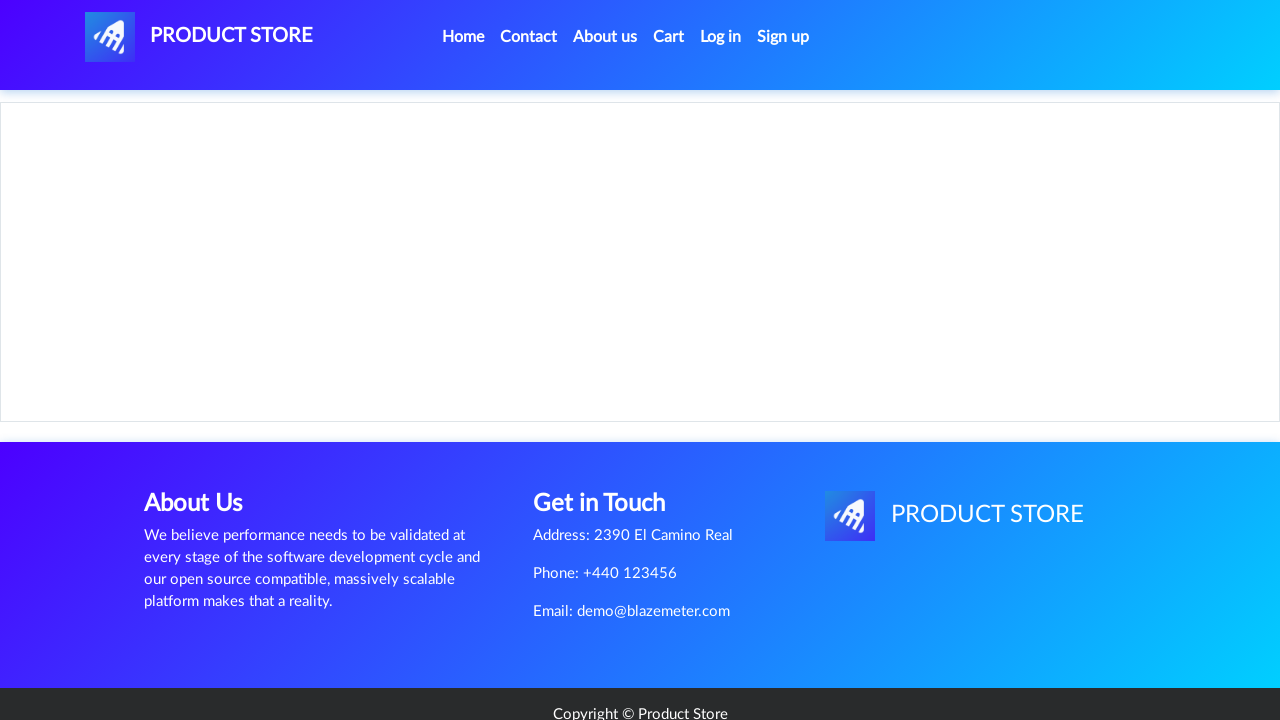

Nexus 6 product page loaded
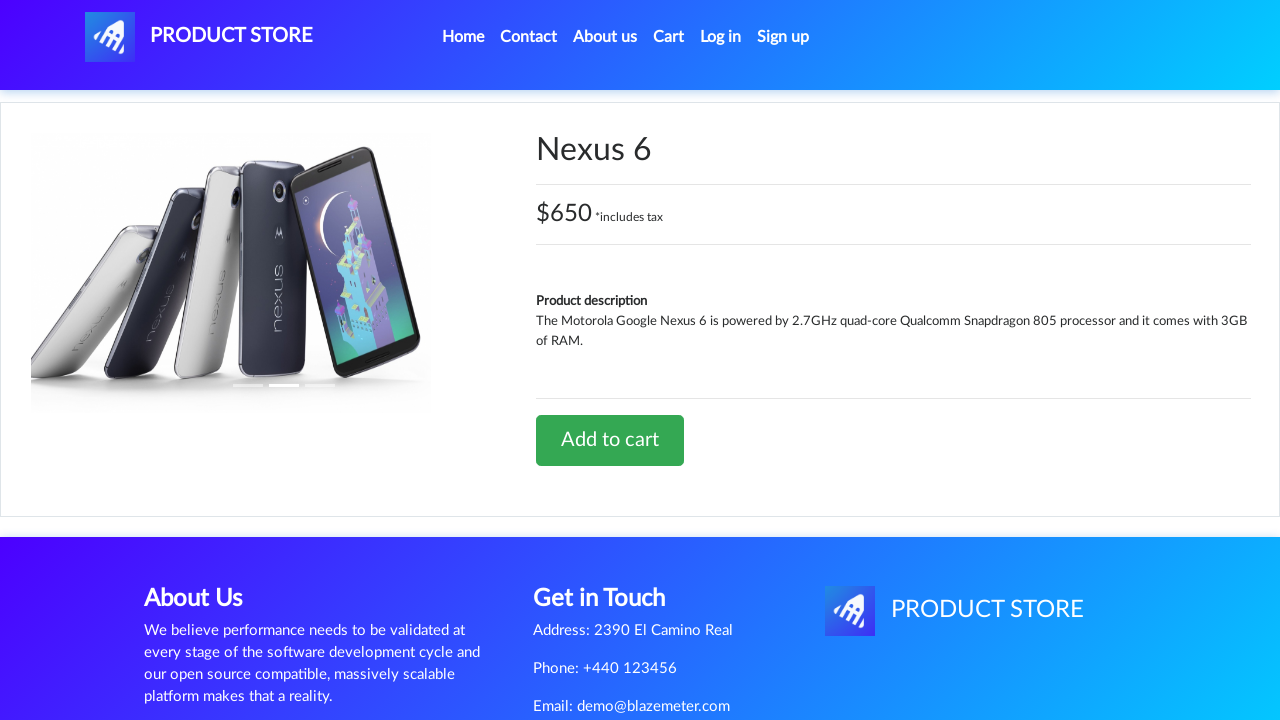

Clicked 'Add to cart' button for Nexus 6 at (610, 440) on a:has-text('Add to cart')
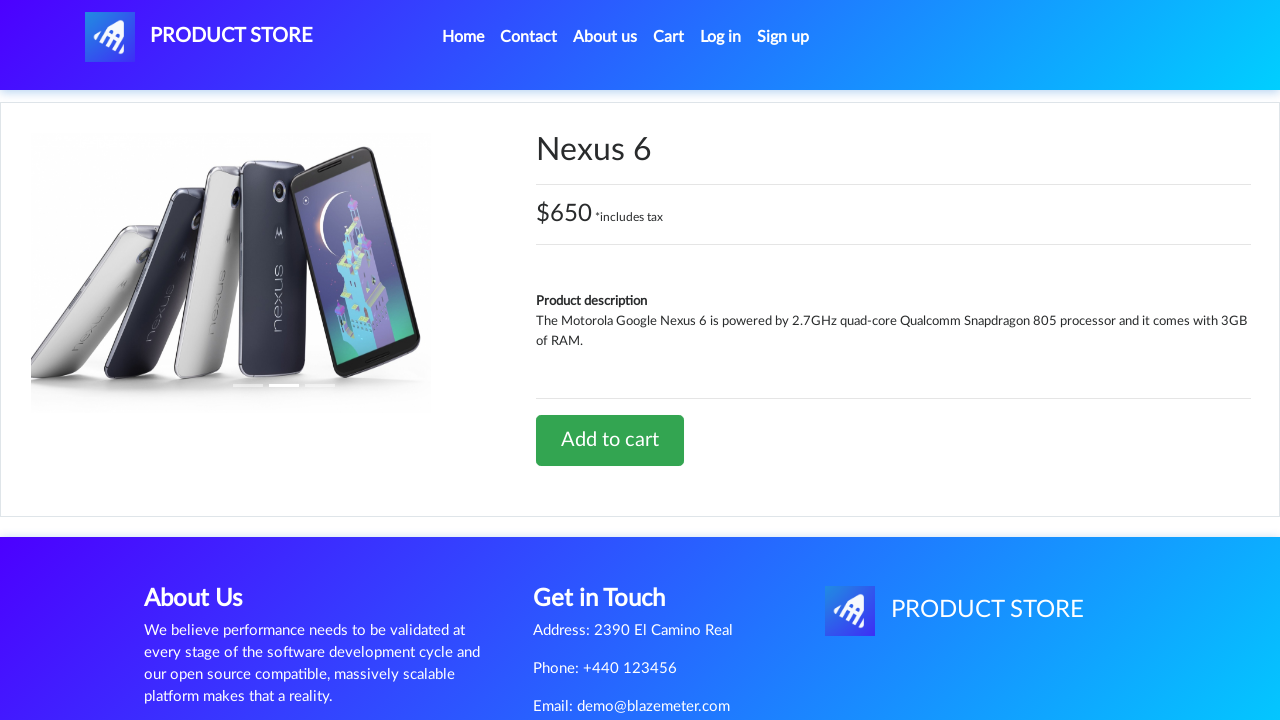

Nexus 6 added to cart and alert dismissed
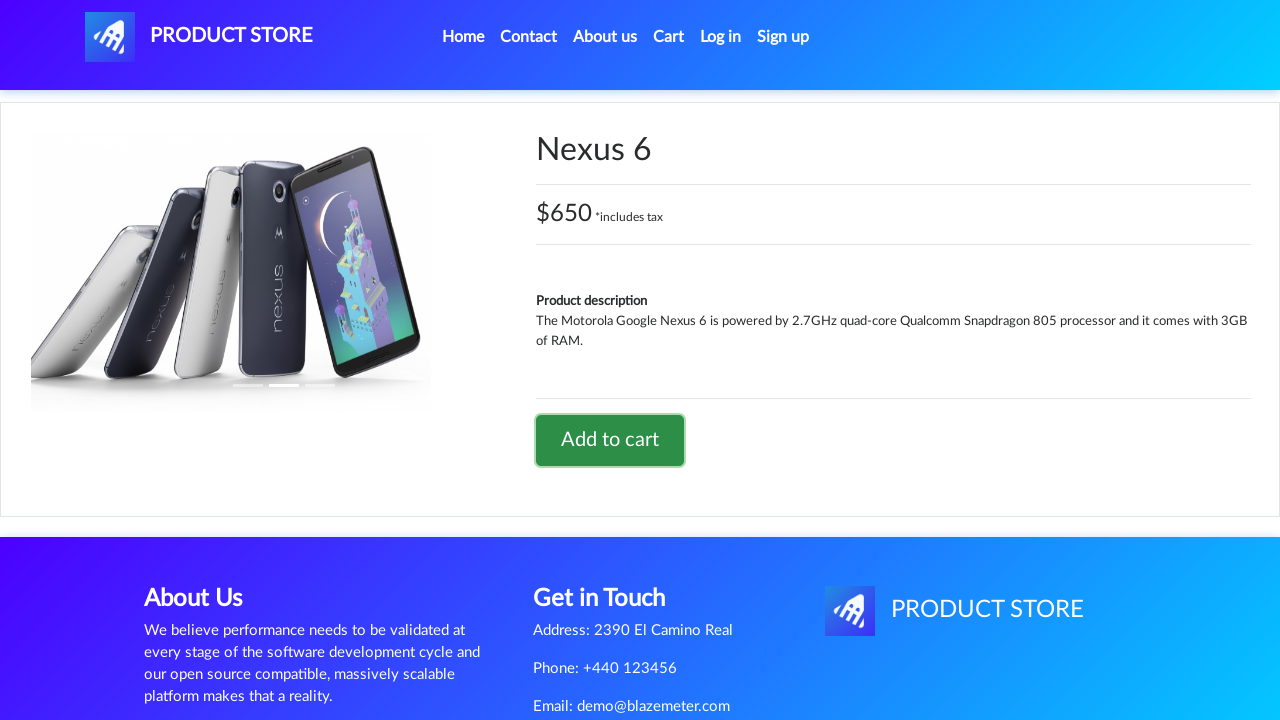

Clicked Home navigation link at (463, 37) on a.nav-link:has-text('Home')
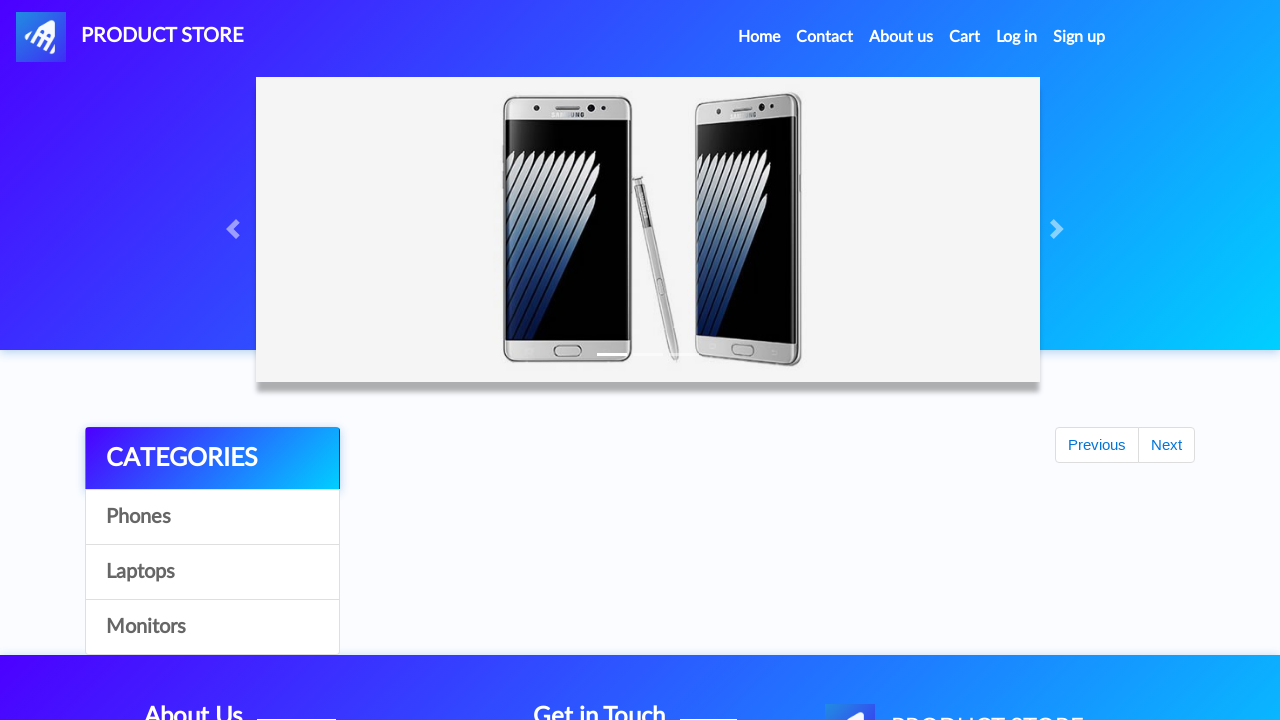

Home page loaded
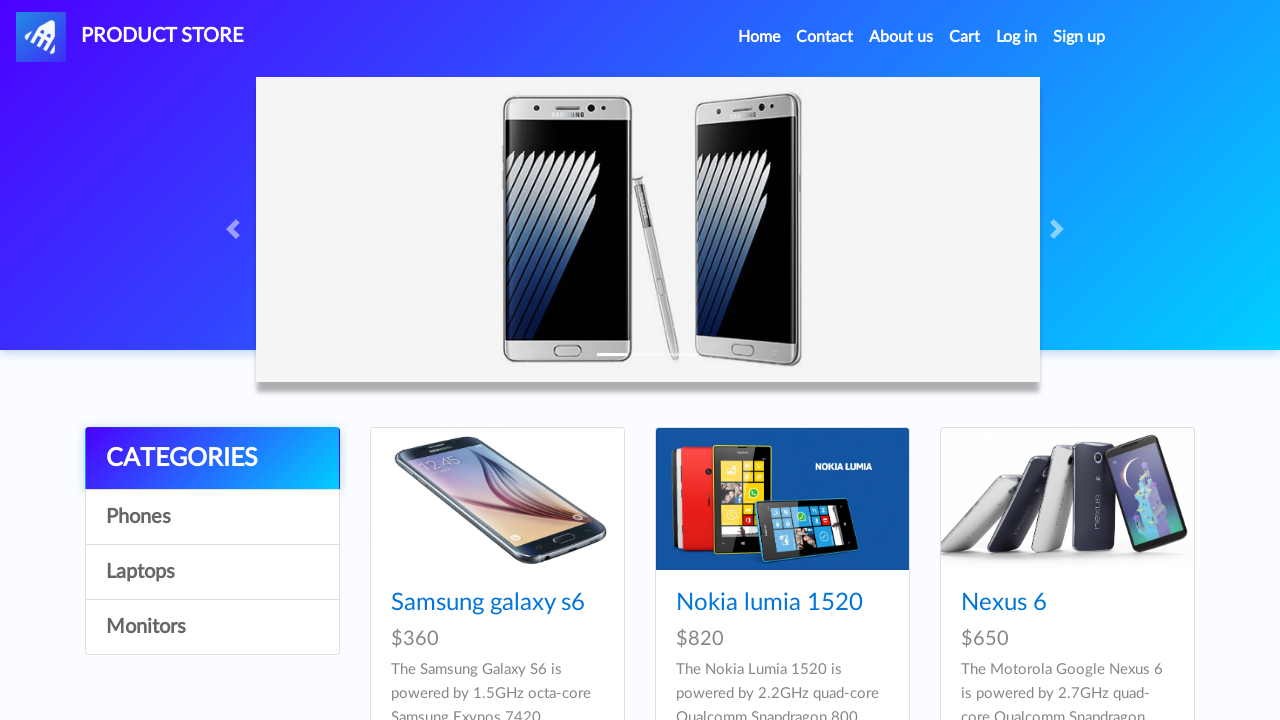

Clicked on Monitors category at (212, 627) on a:has-text('Monitors')
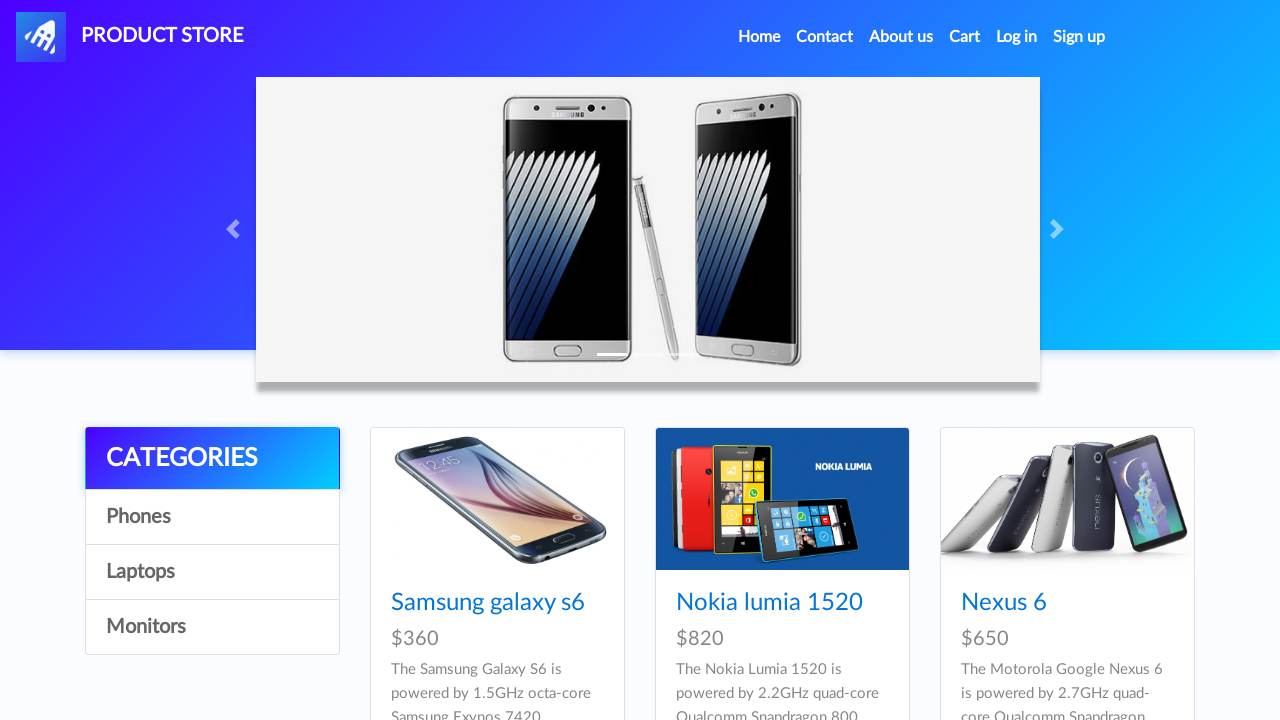

Waited for Monitors category to load
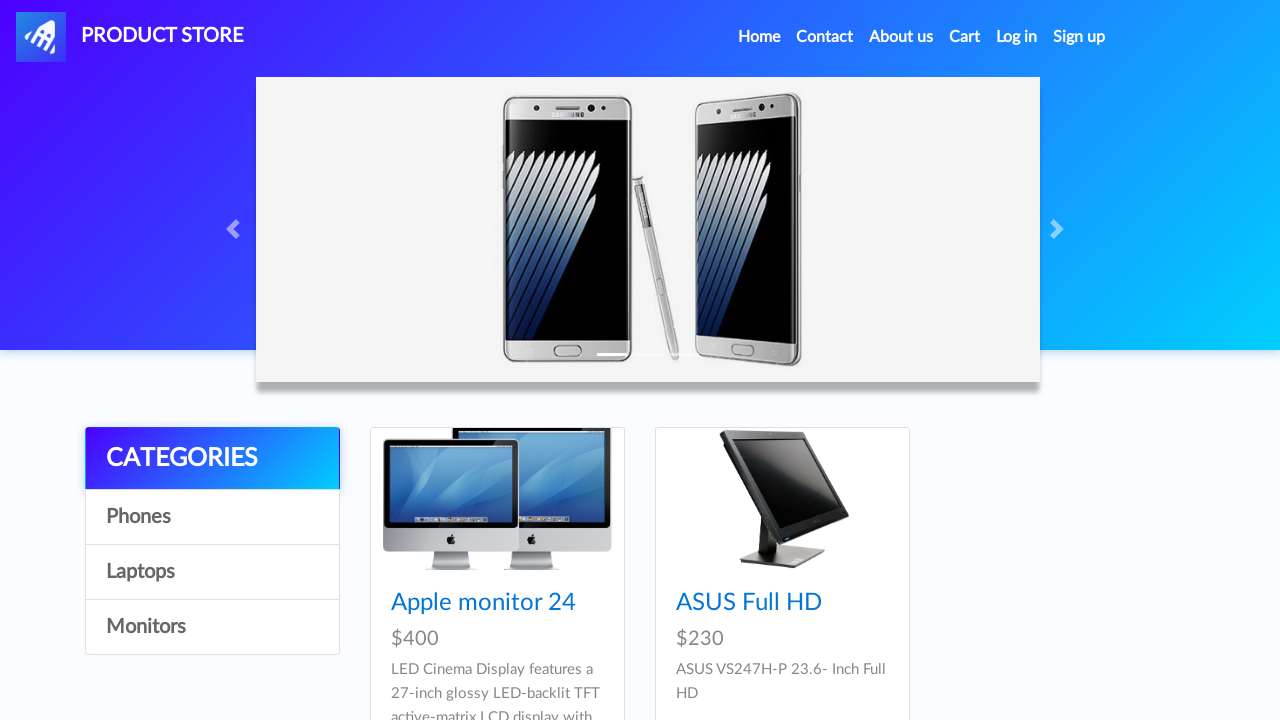

Clicked on Apple monitor 24 product at (484, 603) on a:has-text('Apple monitor 24')
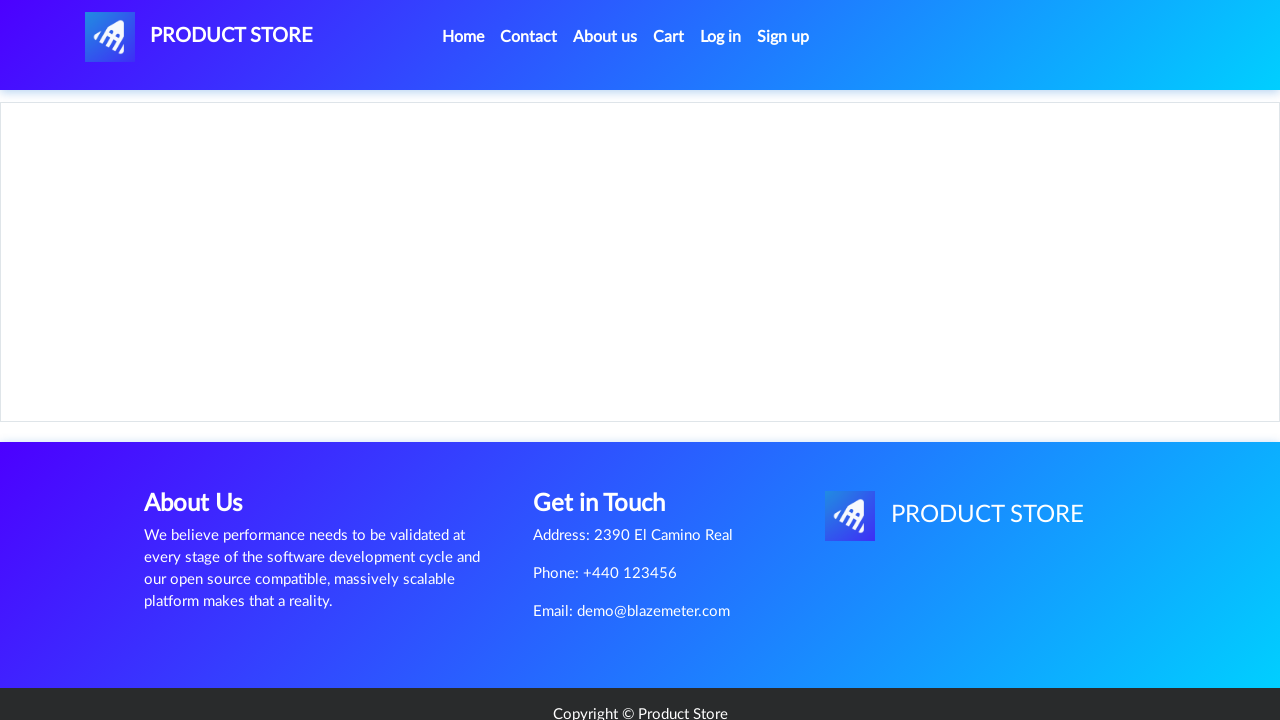

Apple monitor 24 product page loaded
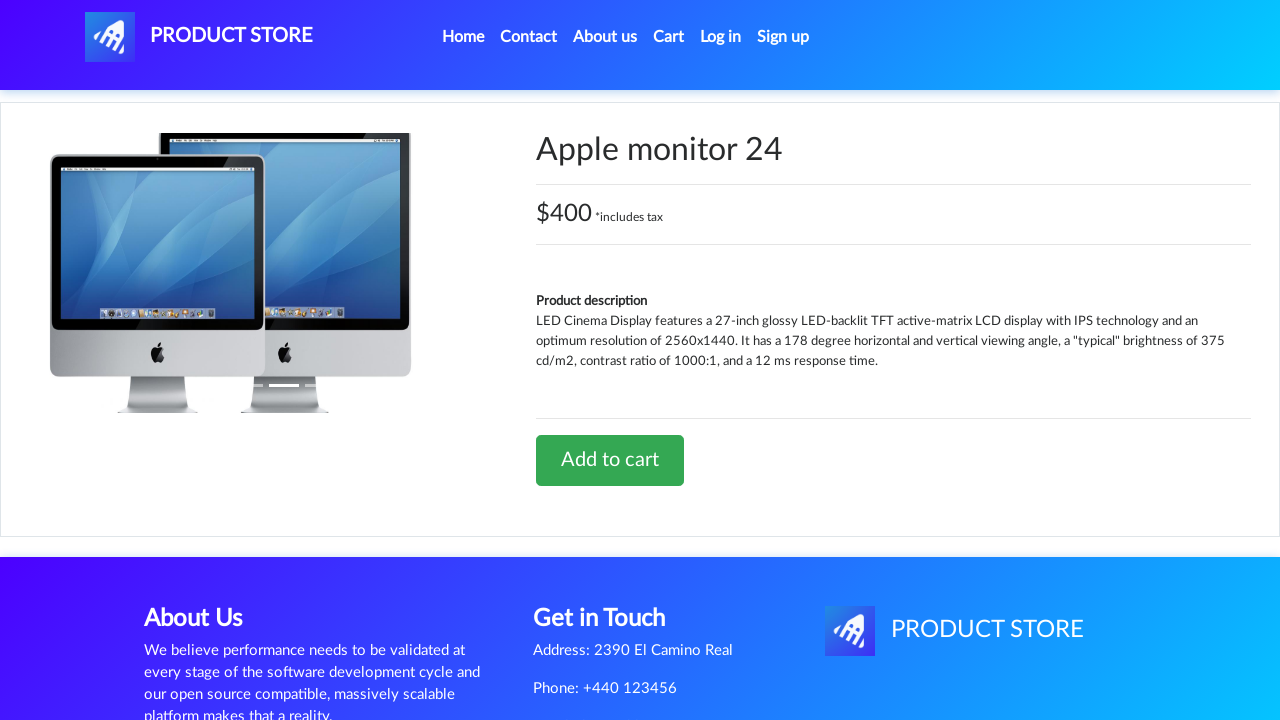

Clicked 'Add to cart' button for Apple monitor 24 at (610, 460) on a:has-text('Add to cart')
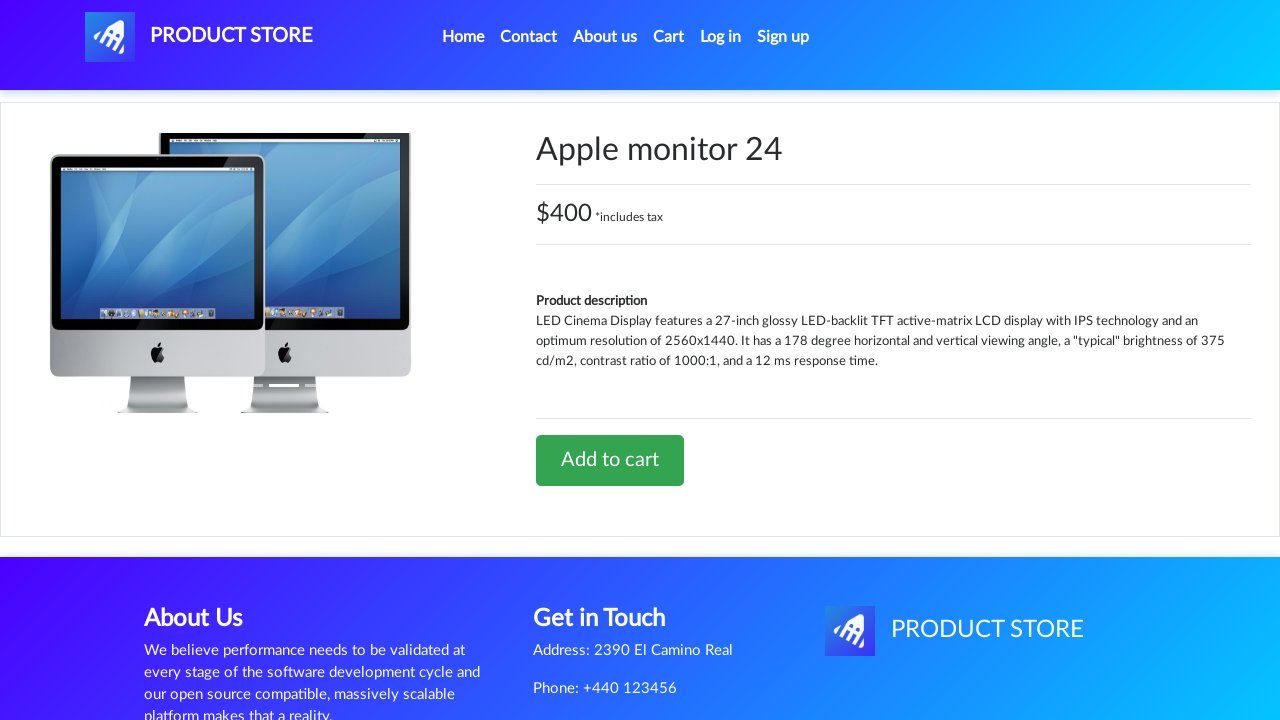

Apple monitor 24 added to cart and alert dismissed
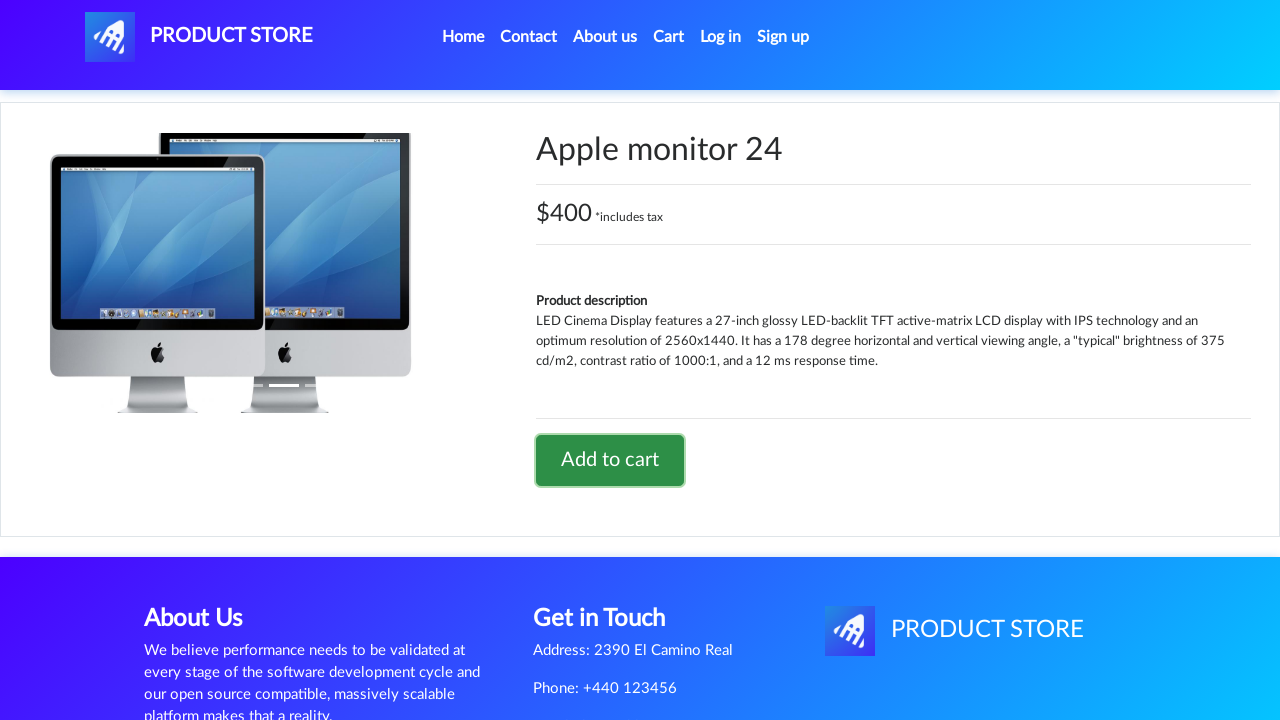

Clicked Cart navigation link at (669, 37) on a:has-text('Cart')
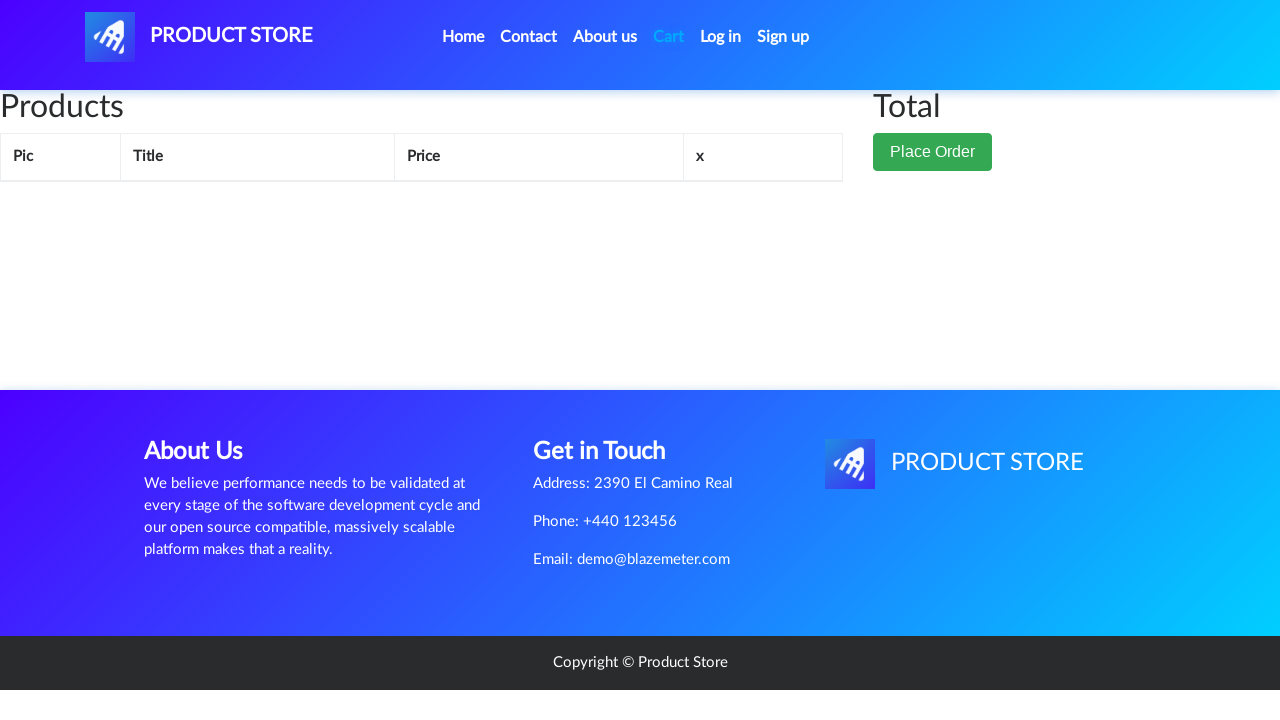

Cart page loaded with items table
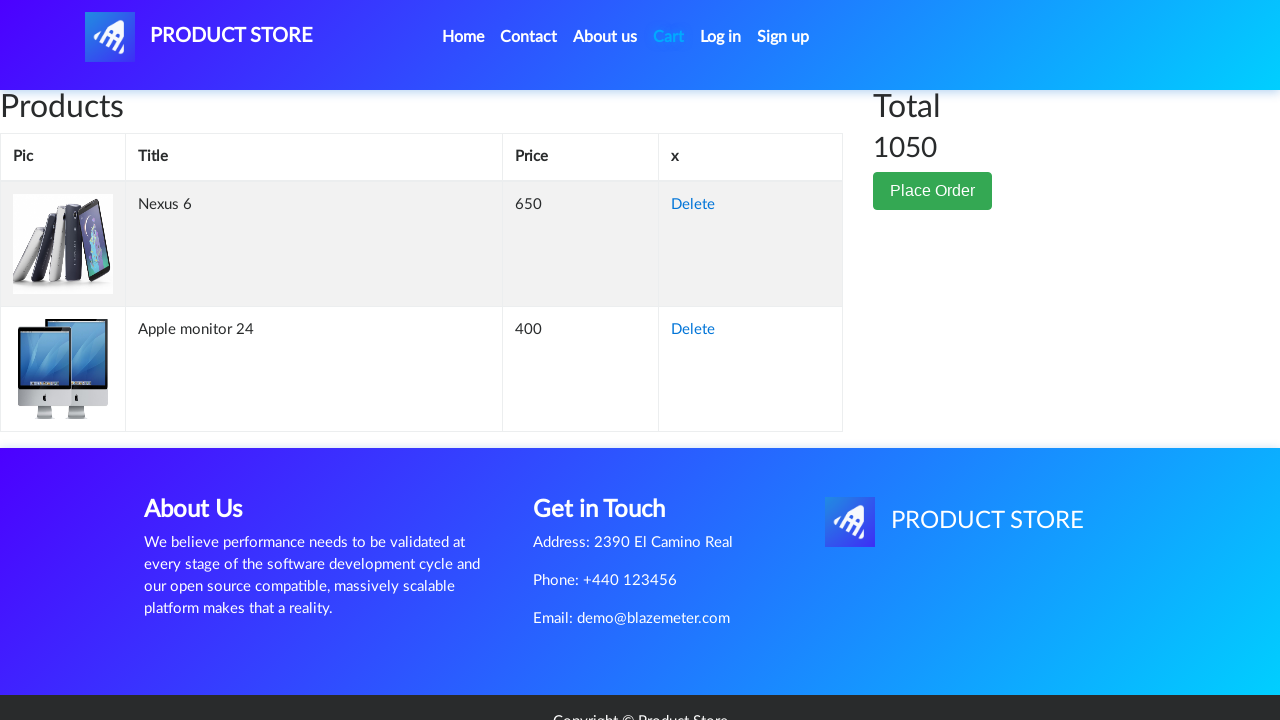

Verified Nexus 6 is present in cart
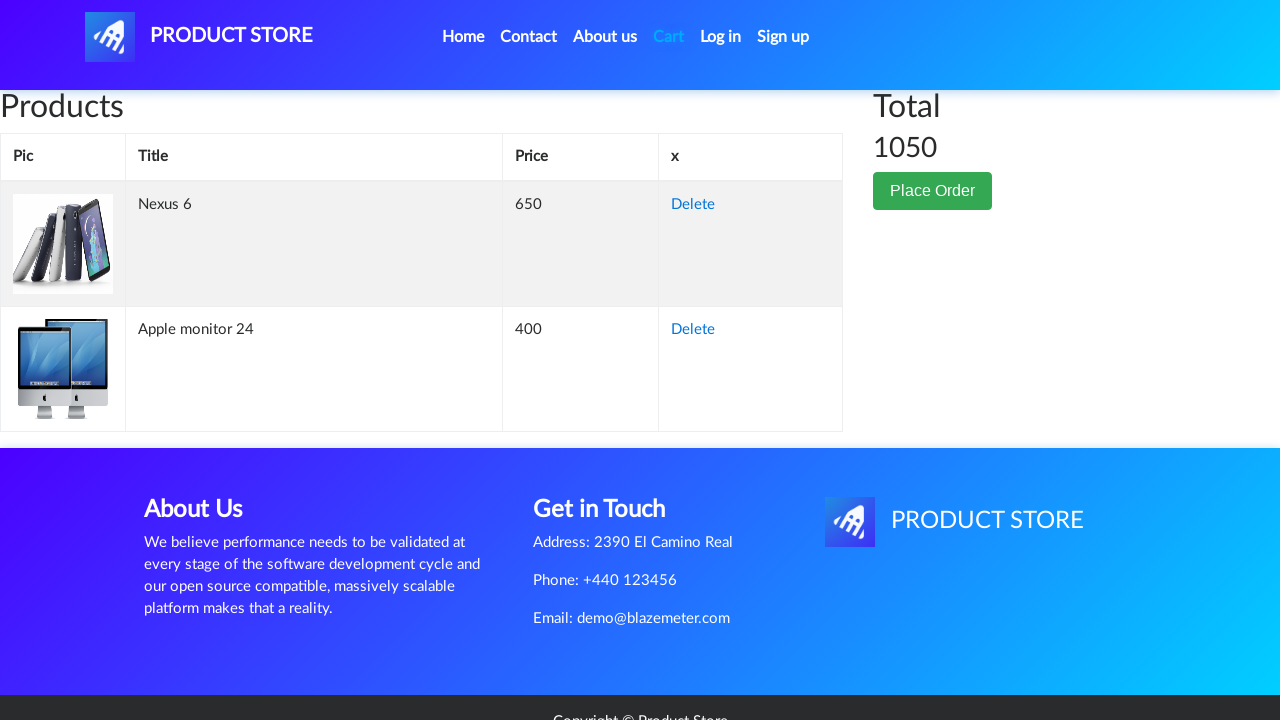

Verified Apple monitor 24 is present in cart
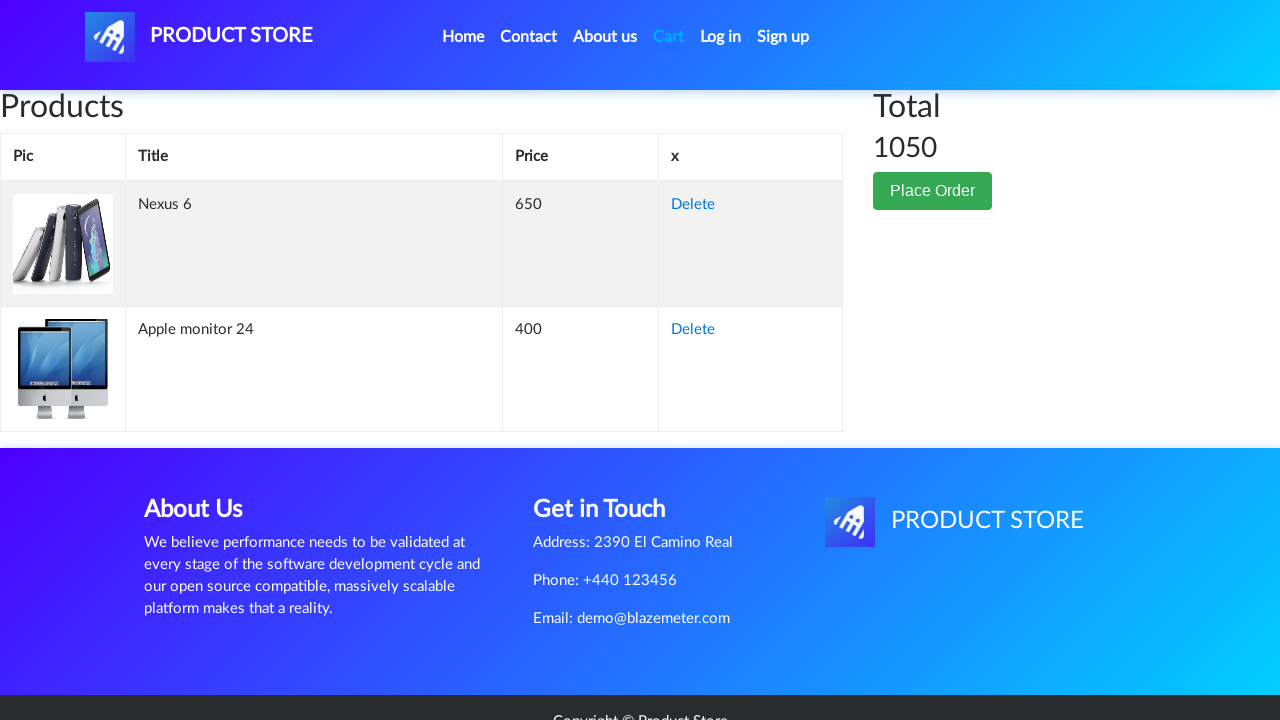

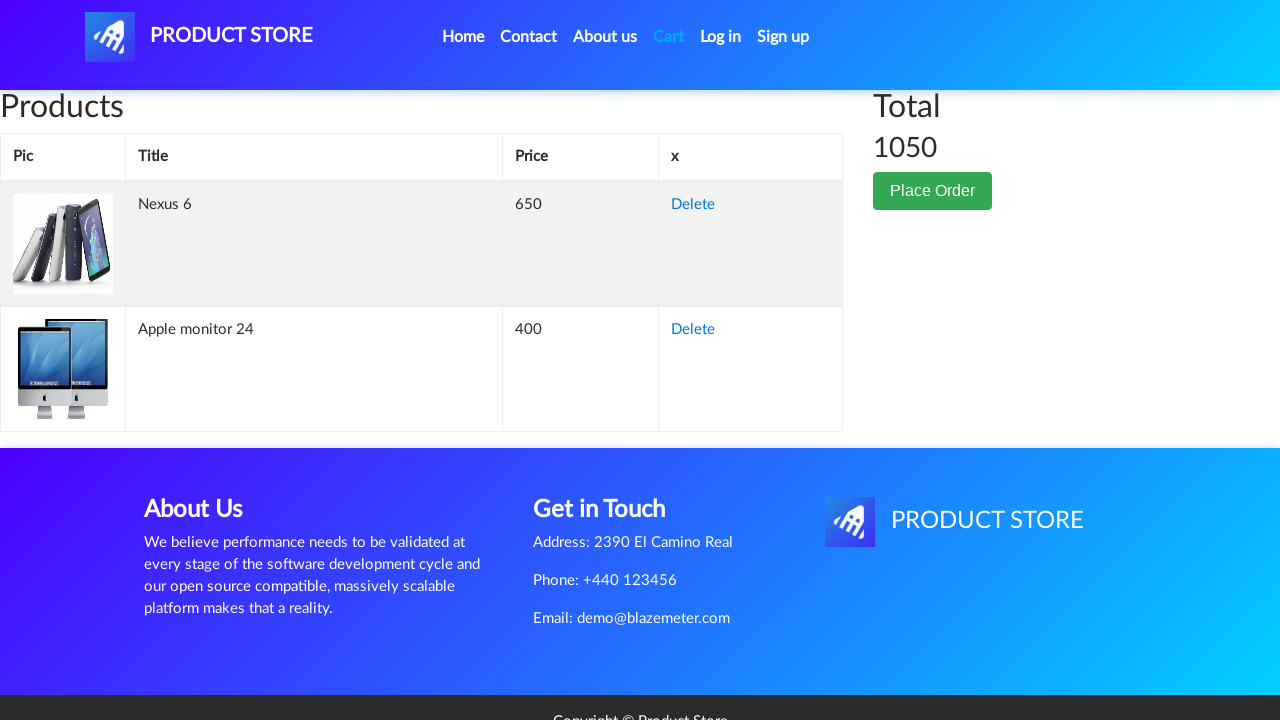